Tests hover functionality by hovering over an avatar and verifying that the caption with additional user information appears.

Starting URL: http://the-internet.herokuapp.com/hovers

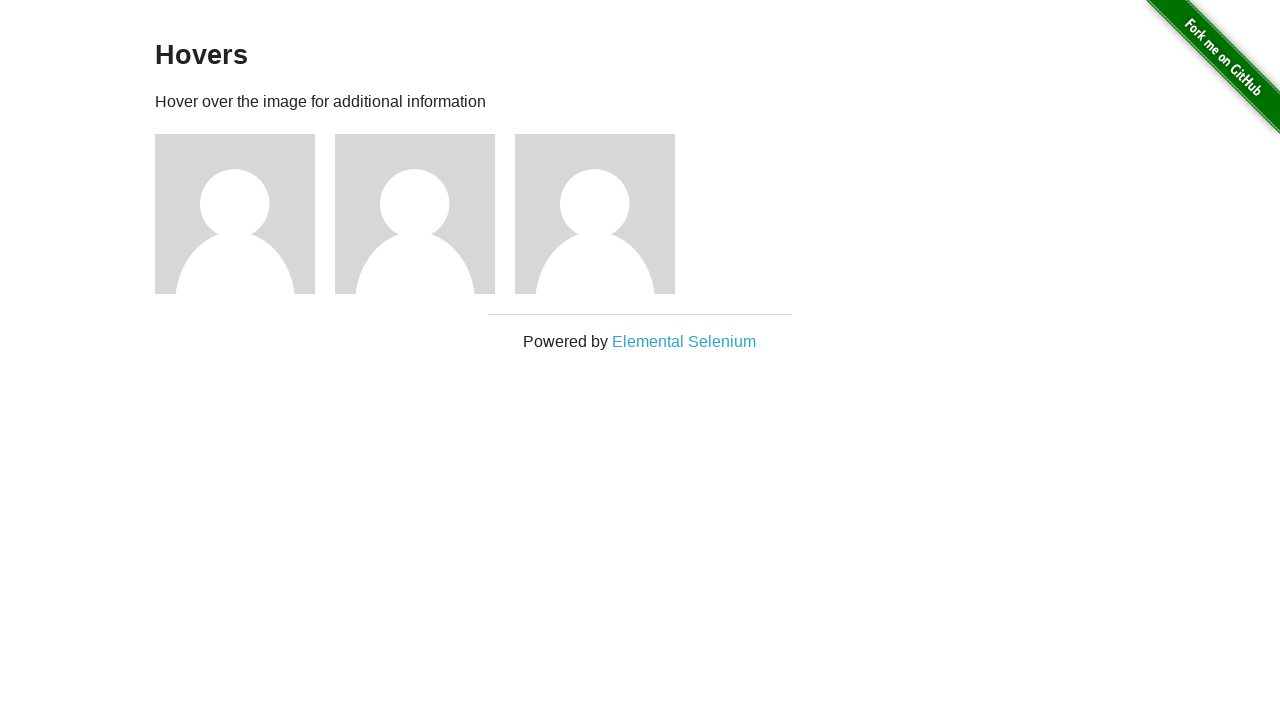

Navigated to hovers page
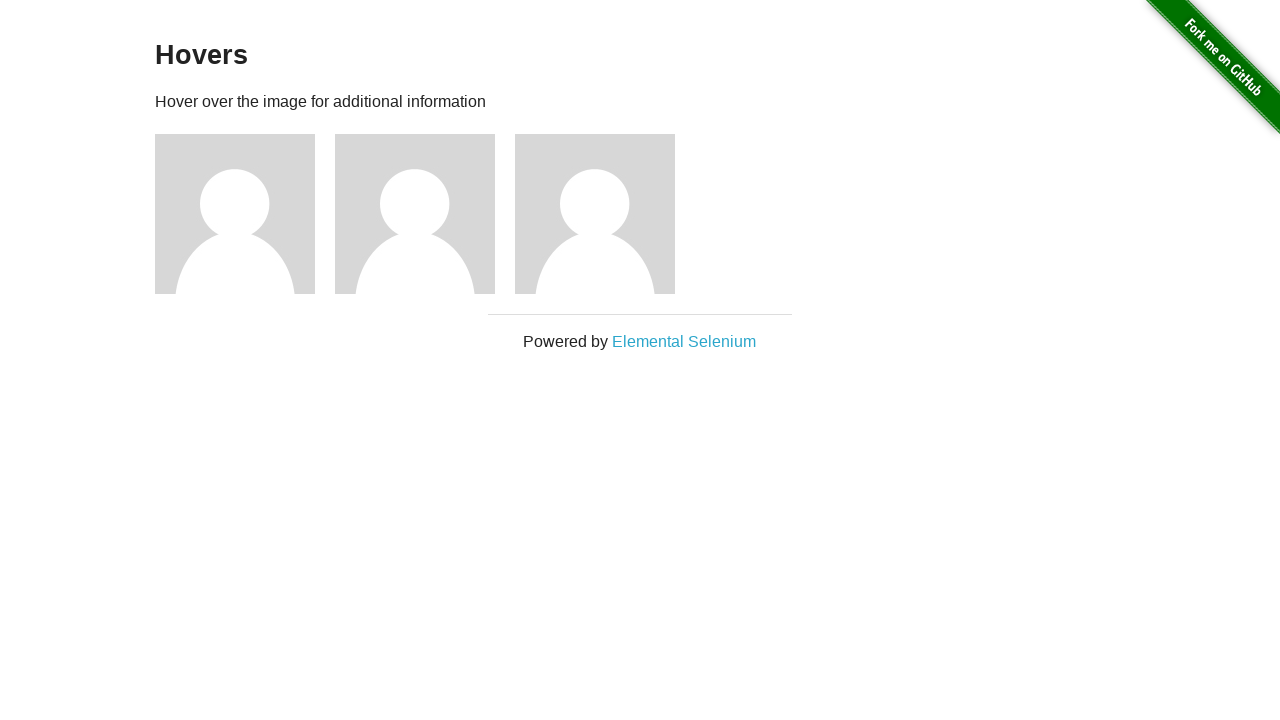

Located first avatar figure
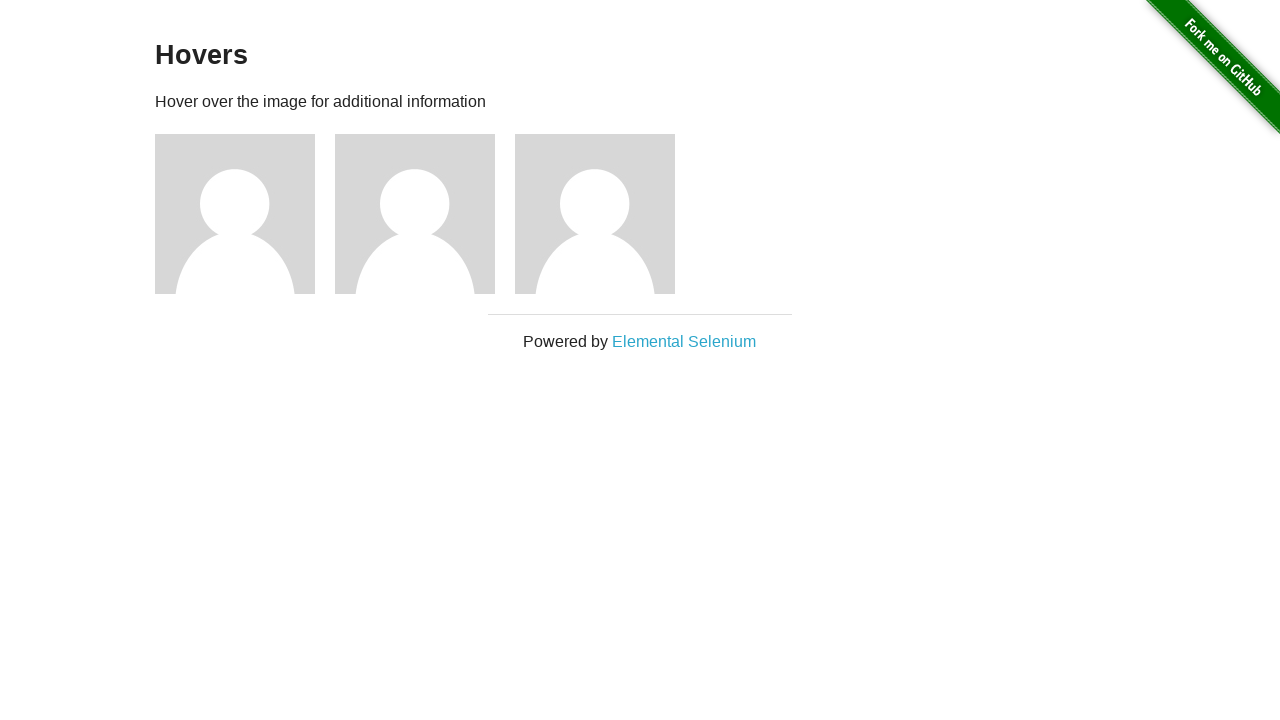

Hovered over avatar to trigger caption display at (245, 214) on .figure >> nth=0
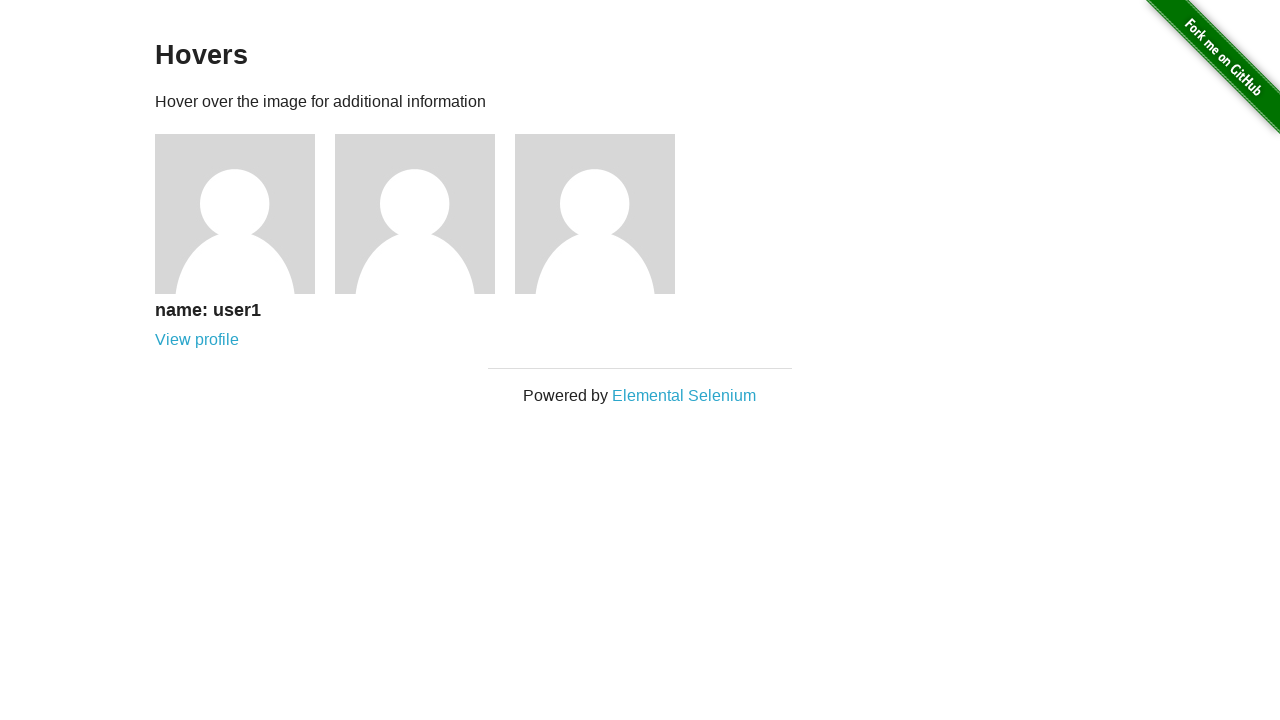

Located caption element
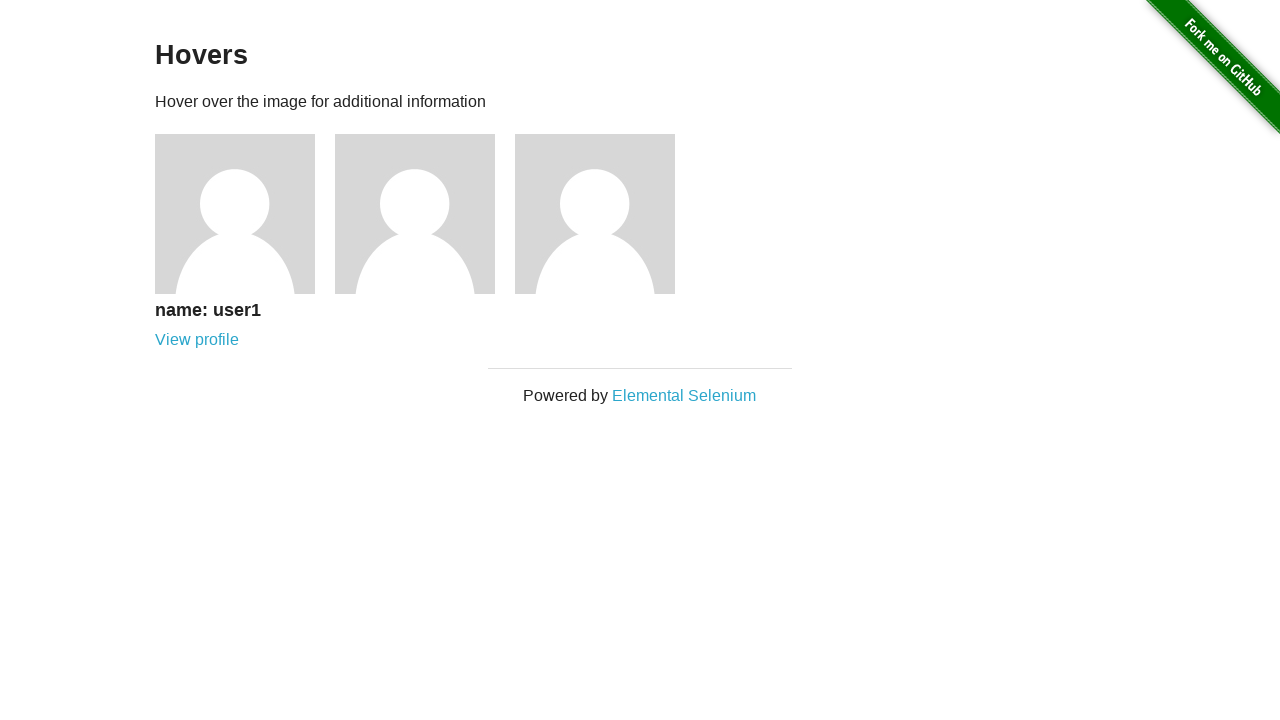

Verified that caption is visible on hover
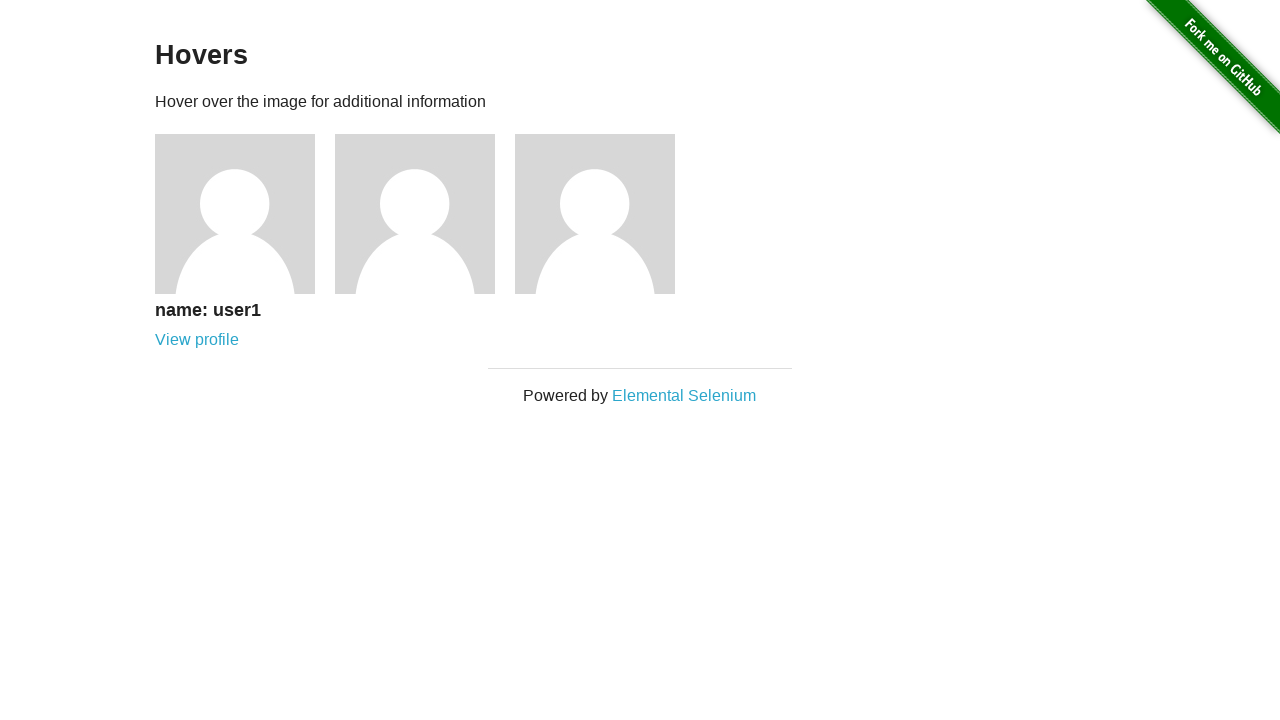

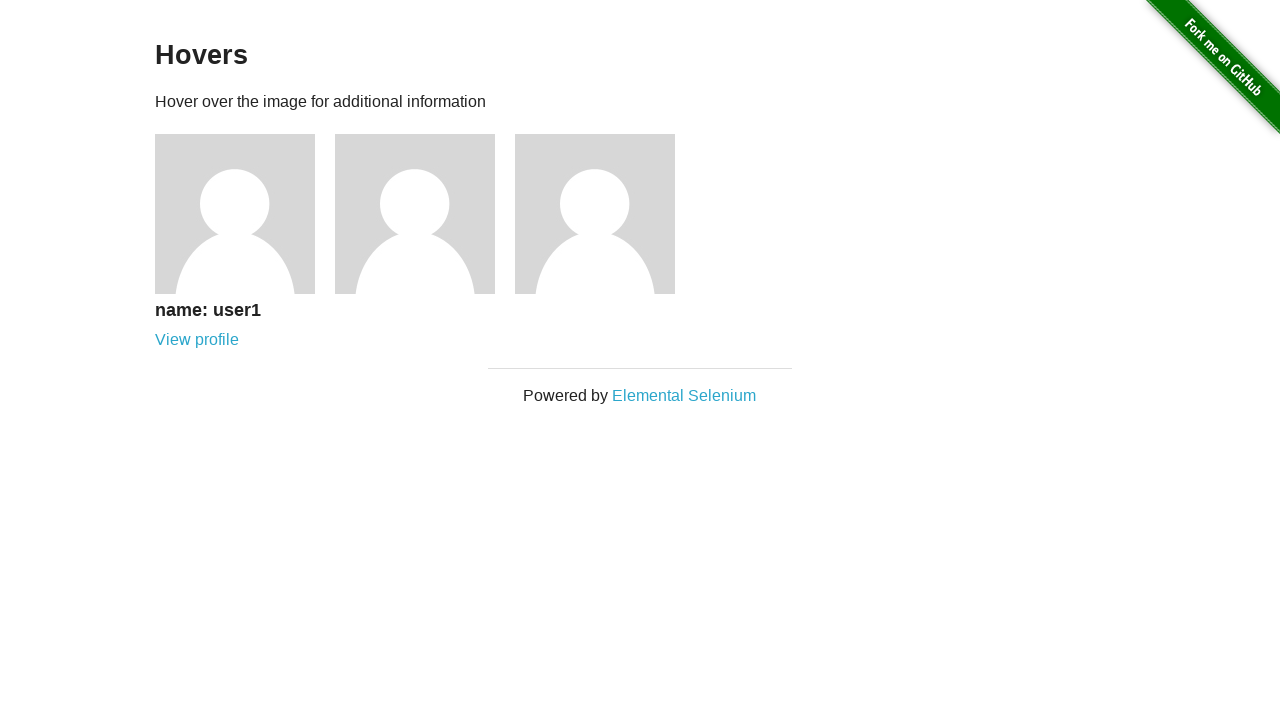